Tests that whitespace is trimmed from edited todo text

Starting URL: https://demo.playwright.dev/todomvc

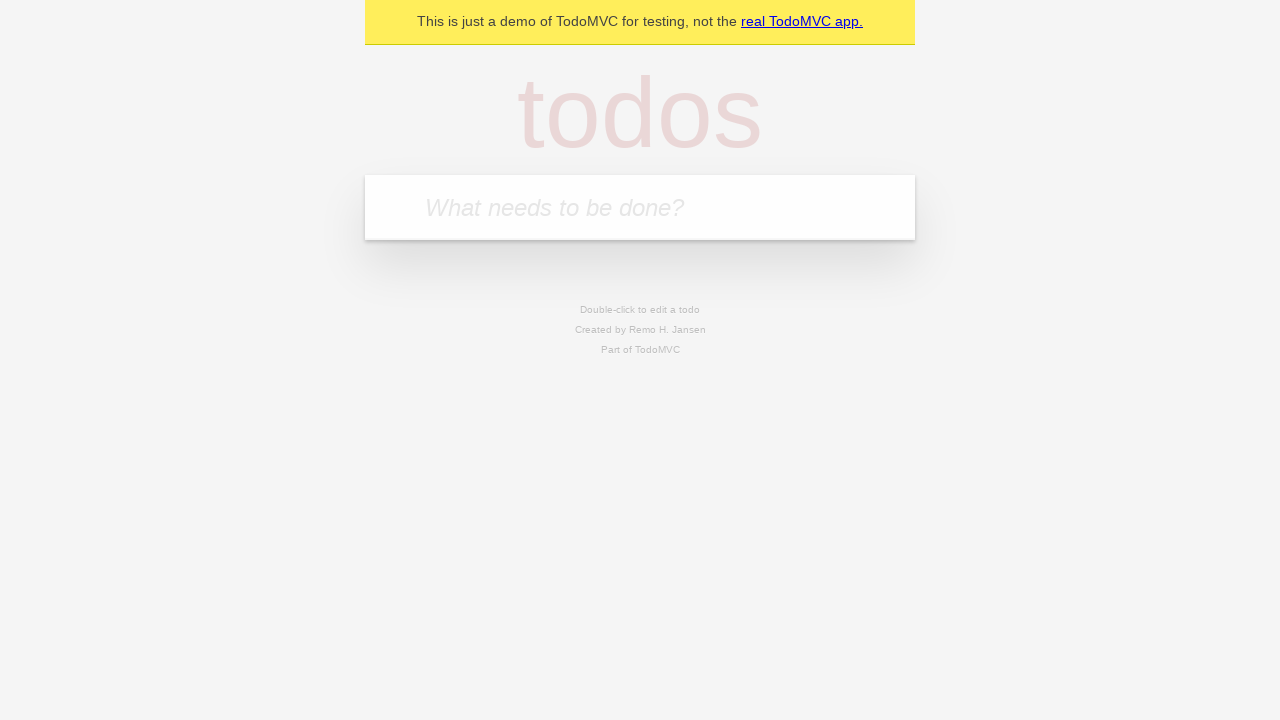

Filled todo input with 'buy some cheese' on internal:attr=[placeholder="What needs to be done?"i]
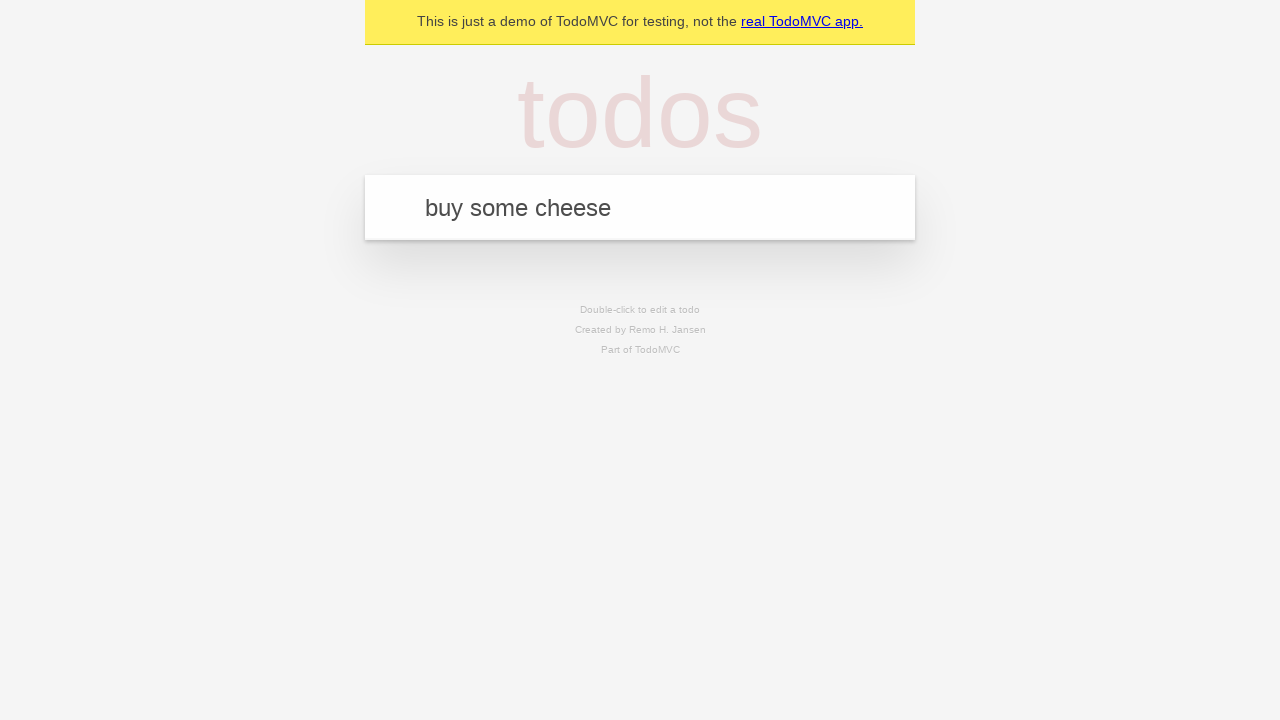

Pressed Enter to create todo 'buy some cheese' on internal:attr=[placeholder="What needs to be done?"i]
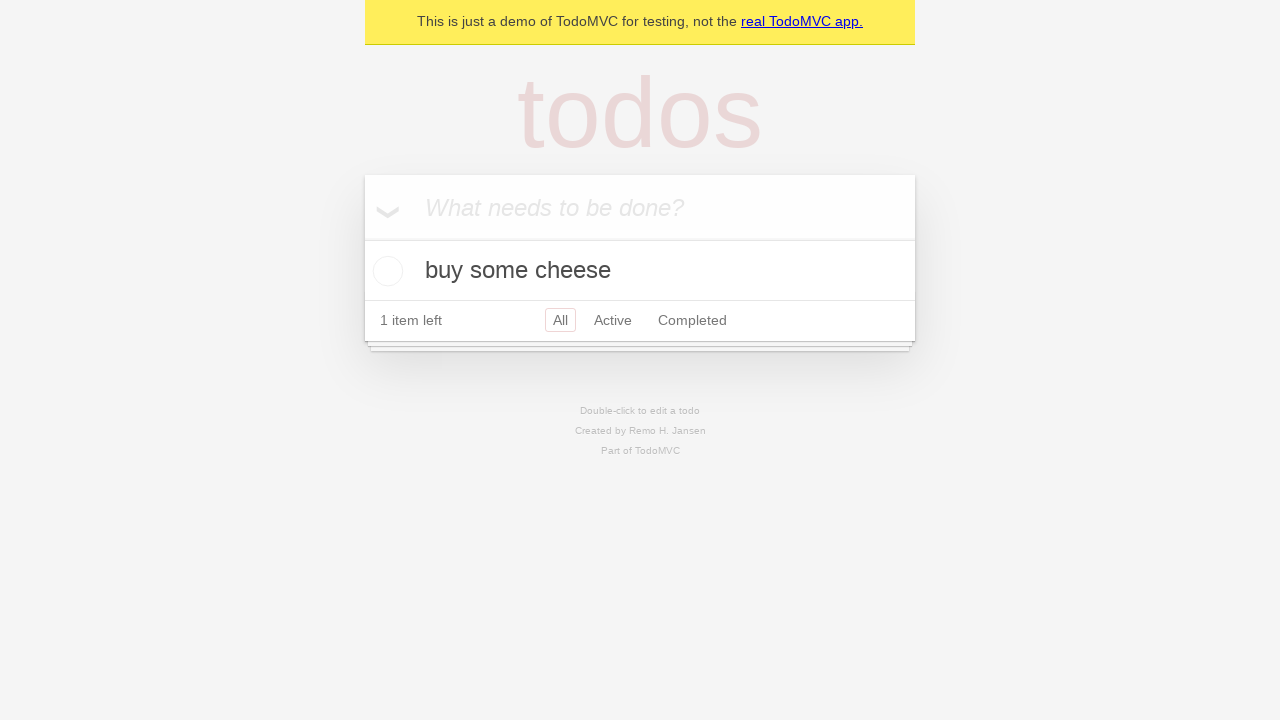

Filled todo input with 'feed the cat' on internal:attr=[placeholder="What needs to be done?"i]
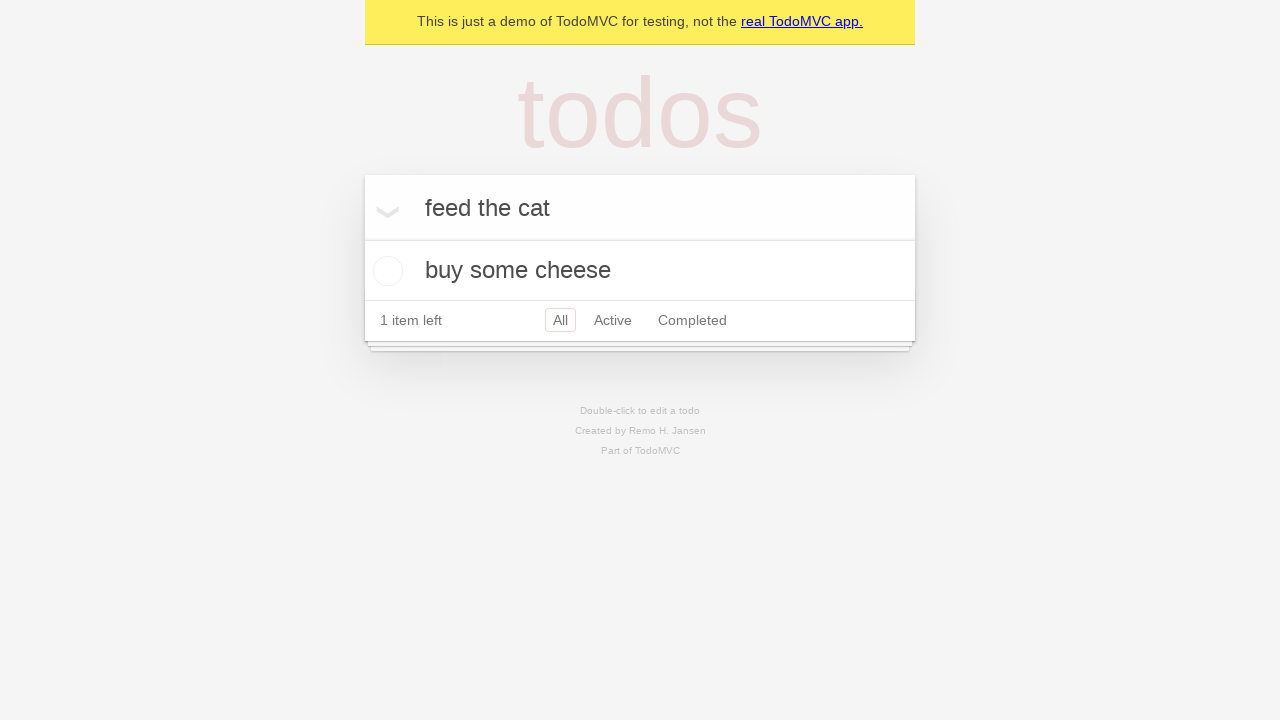

Pressed Enter to create todo 'feed the cat' on internal:attr=[placeholder="What needs to be done?"i]
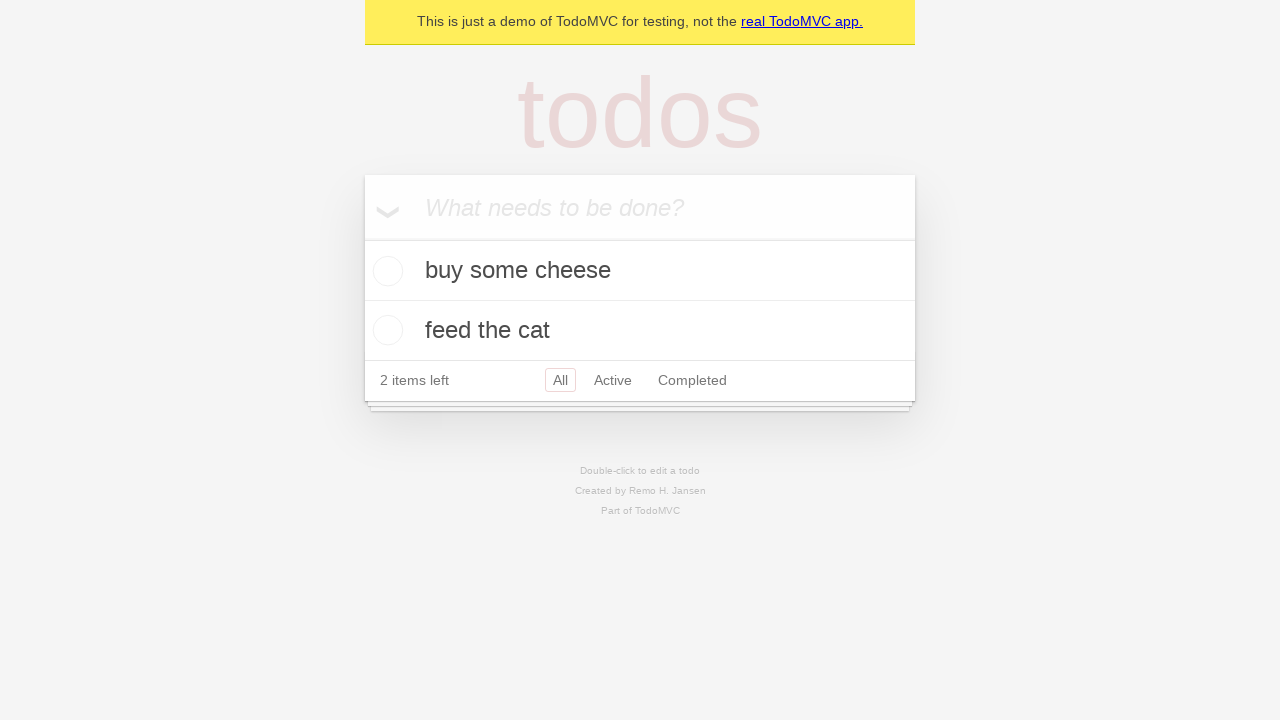

Filled todo input with 'book a doctors appointment' on internal:attr=[placeholder="What needs to be done?"i]
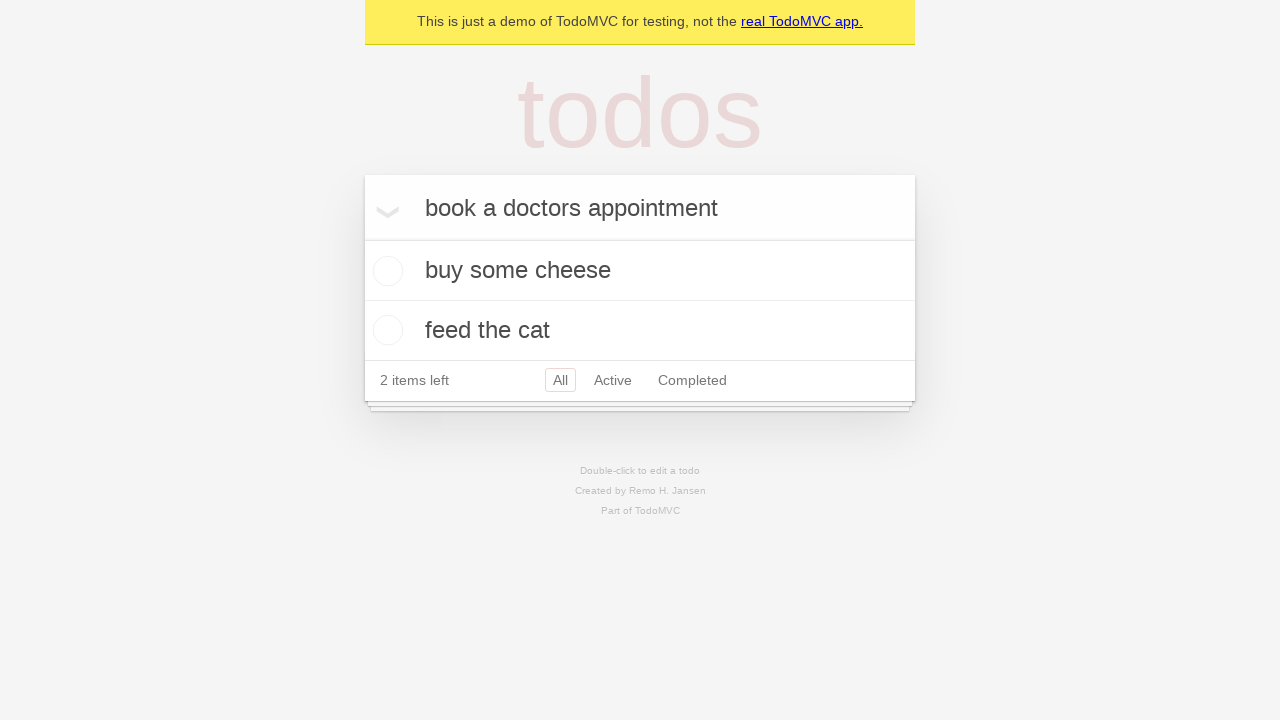

Pressed Enter to create todo 'book a doctors appointment' on internal:attr=[placeholder="What needs to be done?"i]
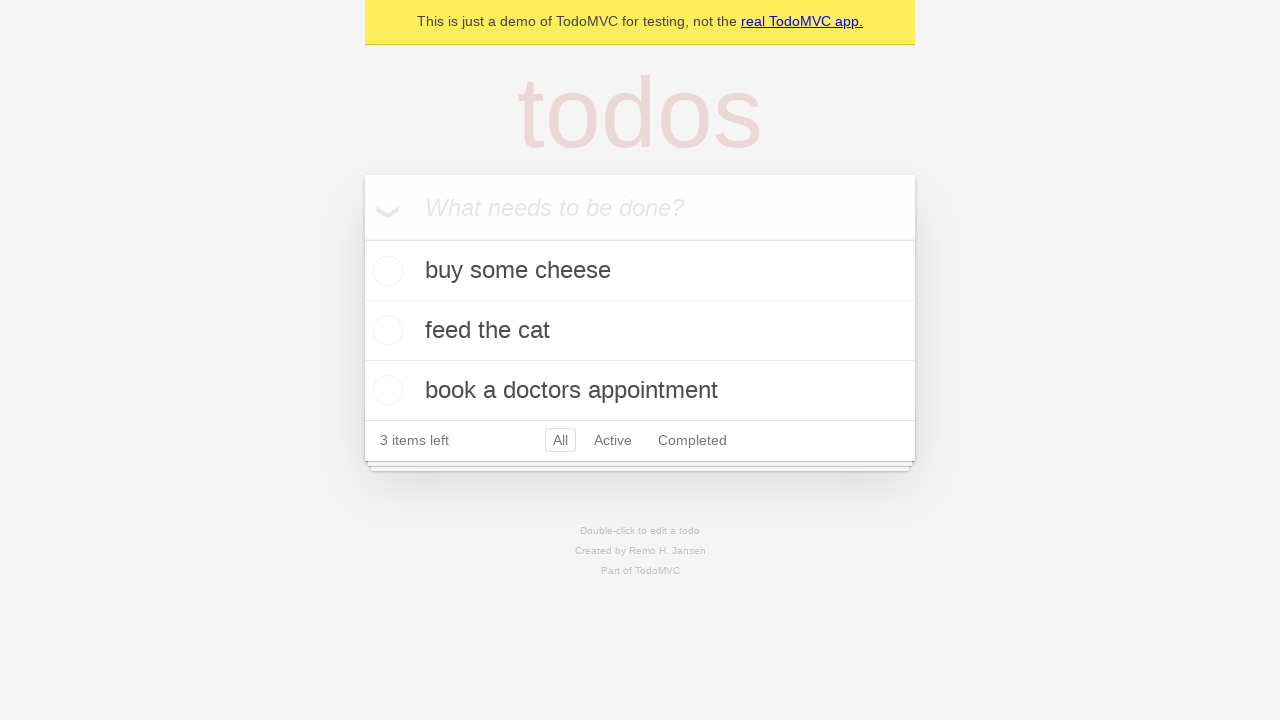

All three todos loaded
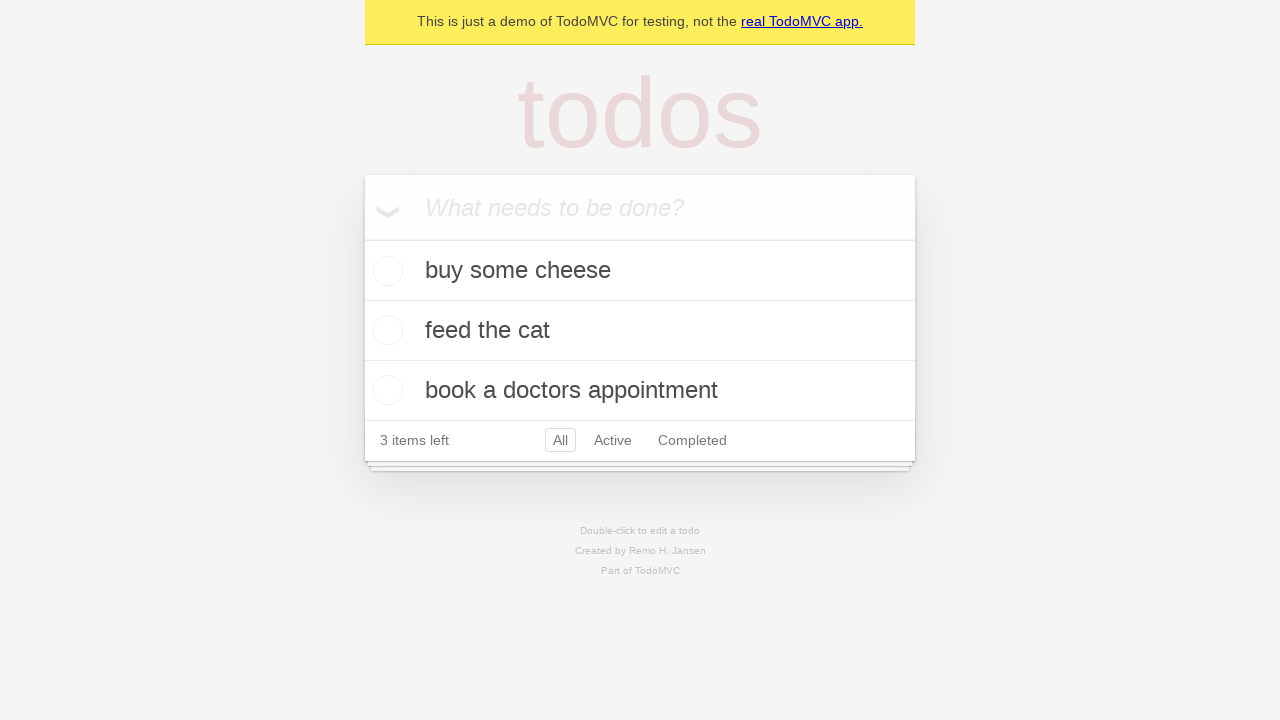

Double-clicked second todo to enter edit mode at (640, 331) on internal:testid=[data-testid="todo-item"s] >> nth=1
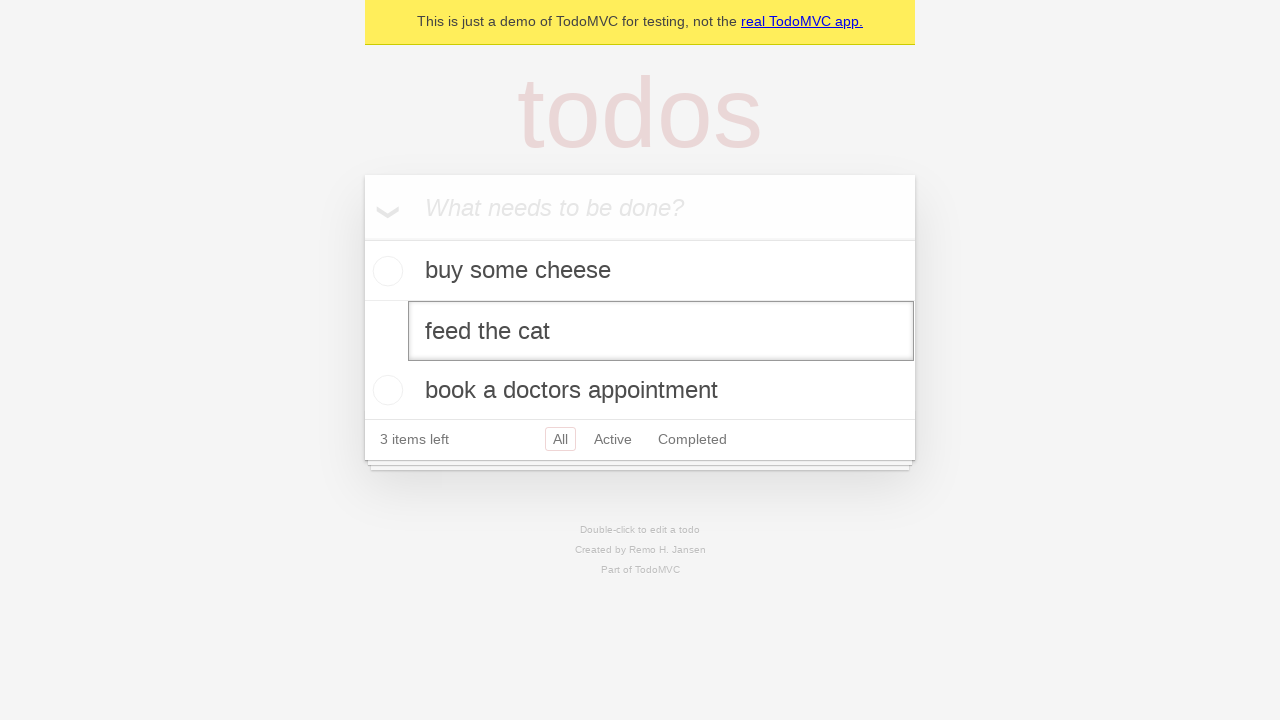

Filled edited todo text with whitespace: '    buy some sausages    ' on internal:testid=[data-testid="todo-item"s] >> nth=1 >> internal:role=textbox[nam
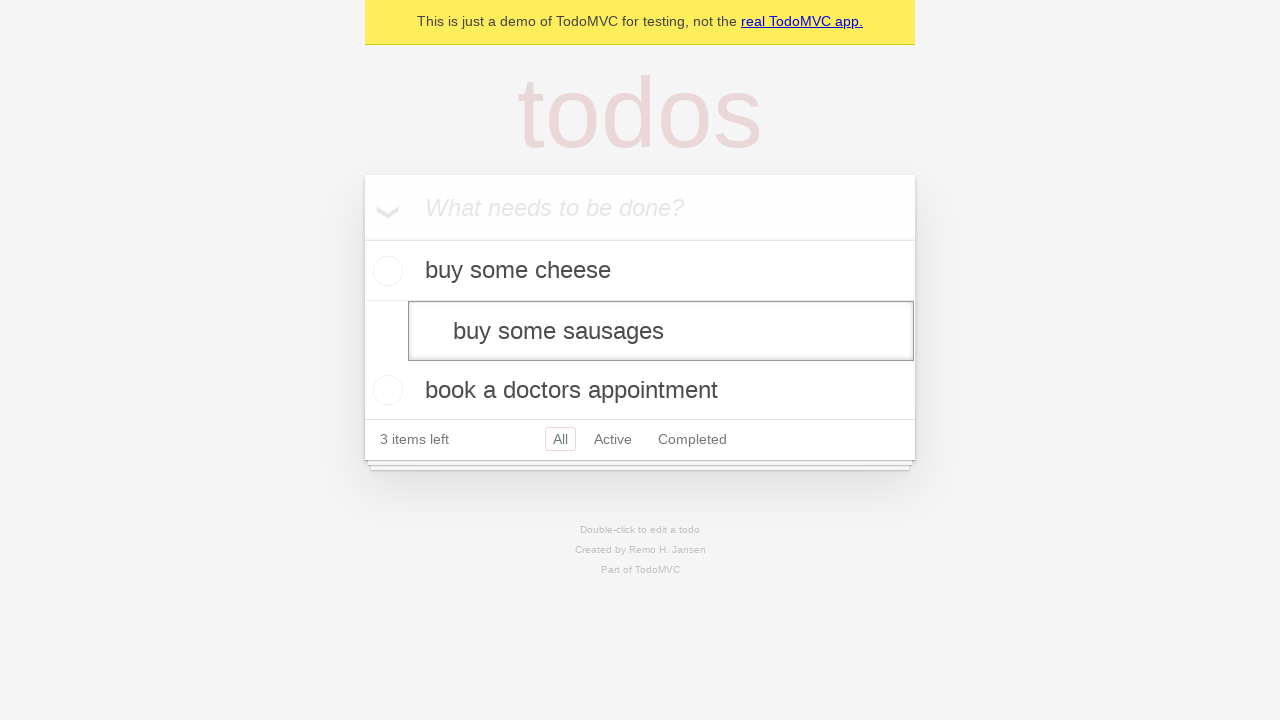

Pressed Enter to confirm edit and verify whitespace trimming on internal:testid=[data-testid="todo-item"s] >> nth=1 >> internal:role=textbox[nam
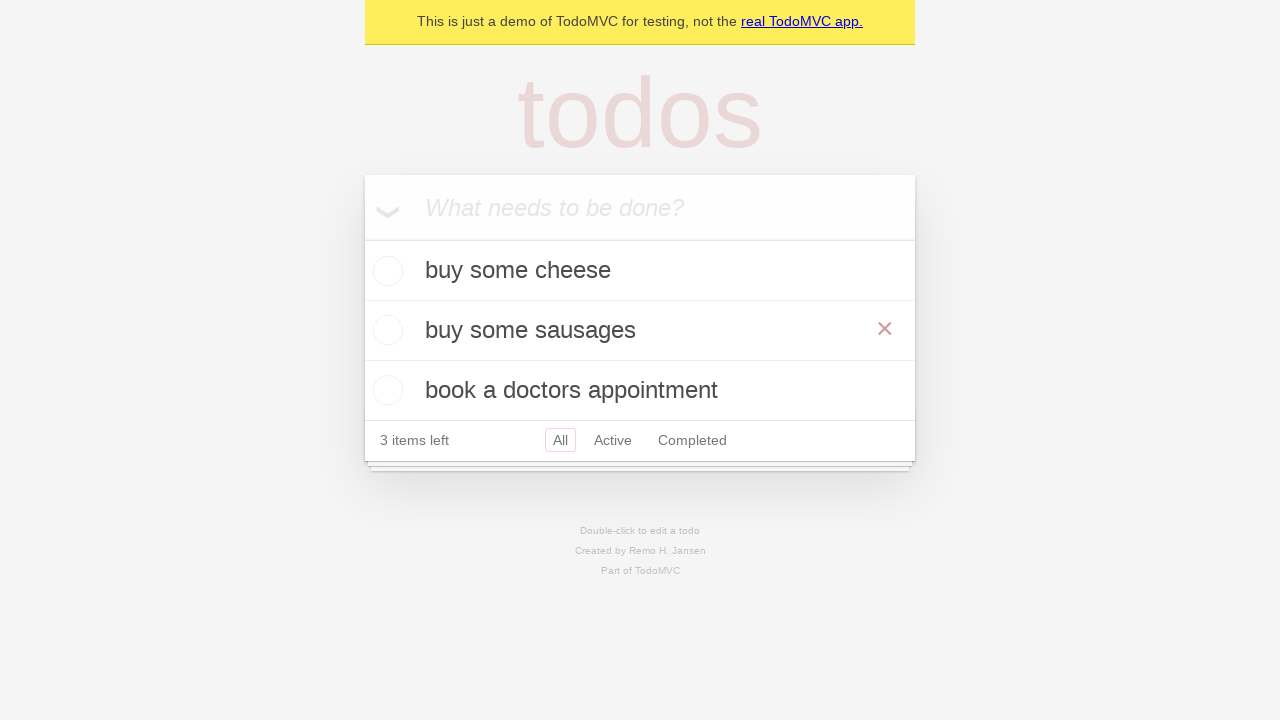

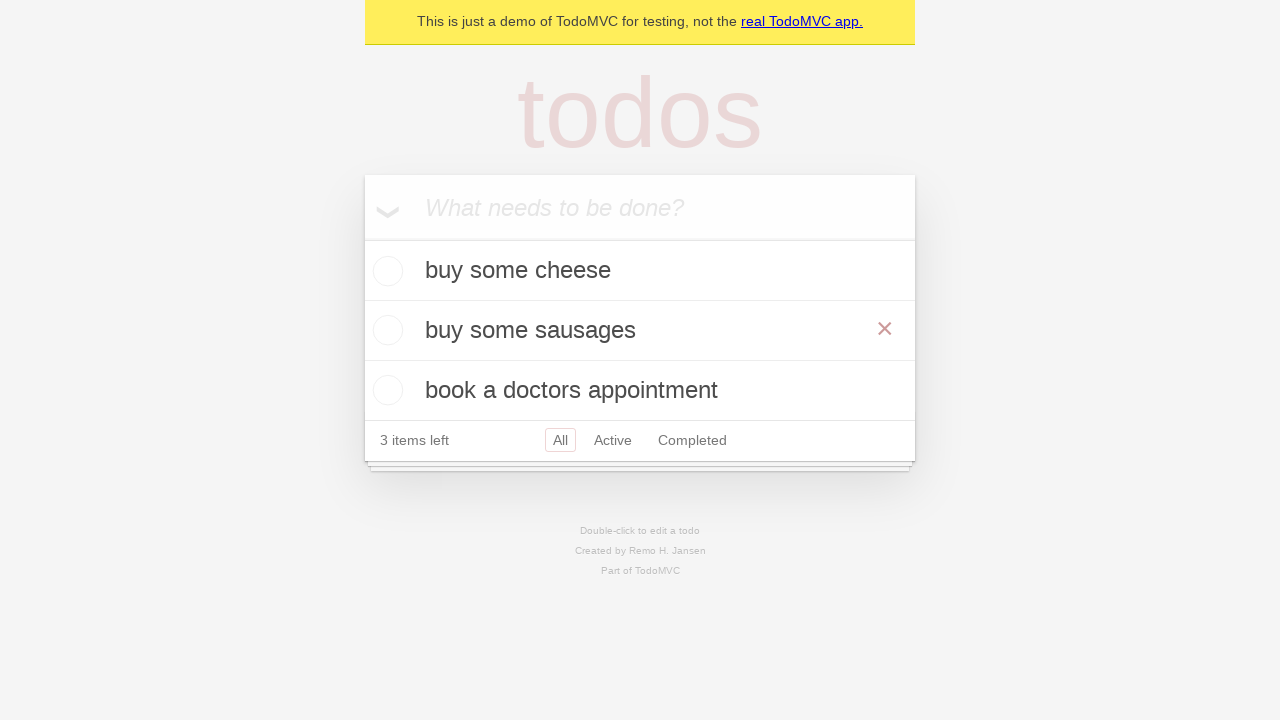